Tests notification message functionality by clicking a link and verifying that a flash notification message appears on the page

Starting URL: http://the-internet.herokuapp.com/notification_message_rendered

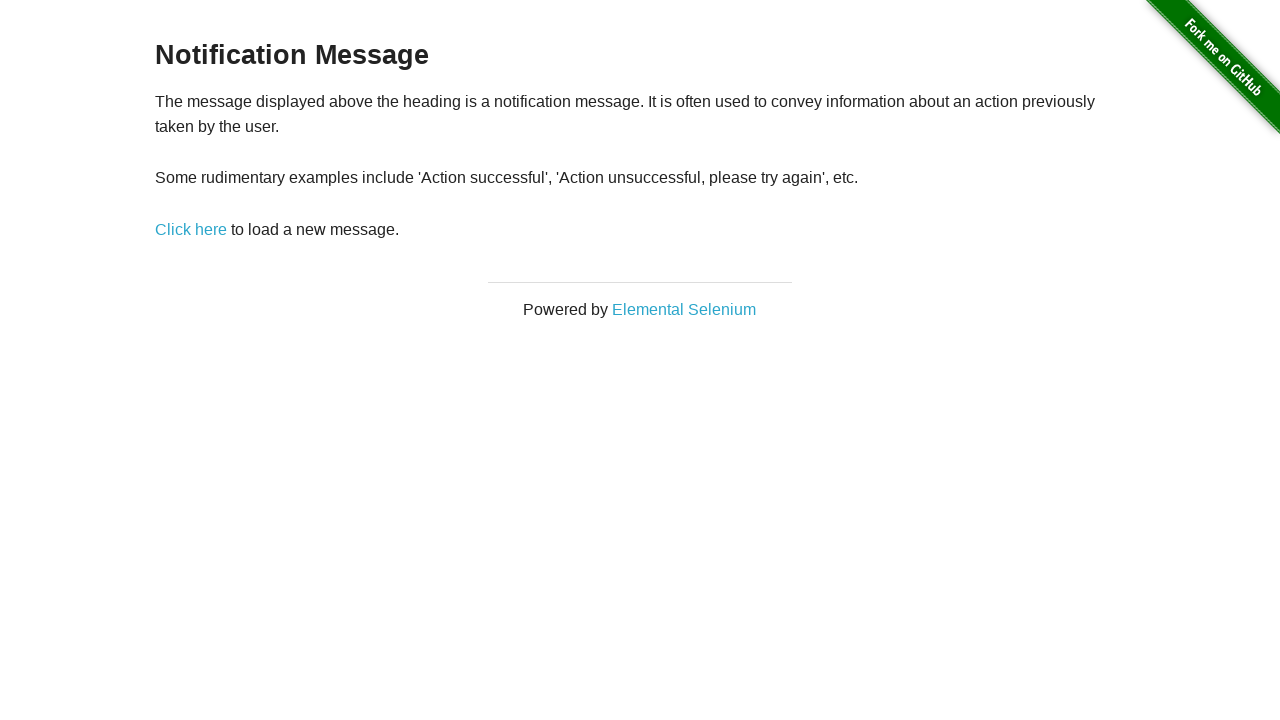

Clicked link to trigger notification message at (191, 229) on .example a
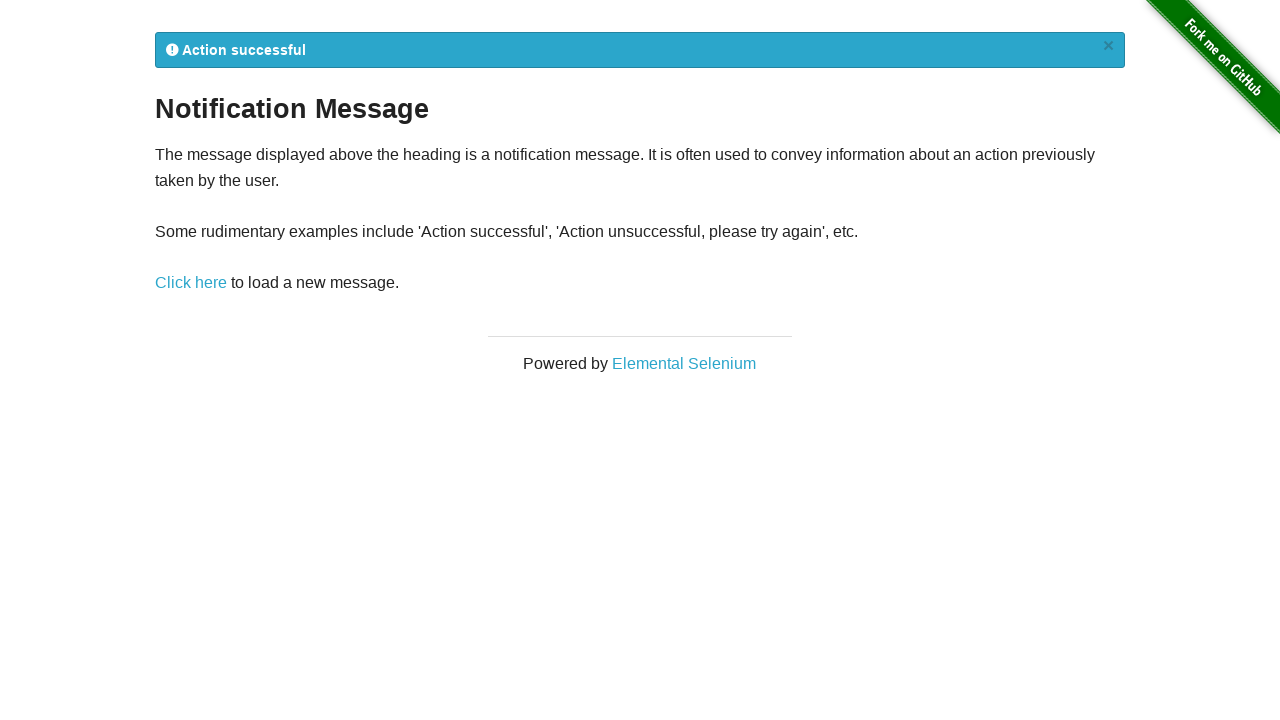

Flash notification message appeared on the page
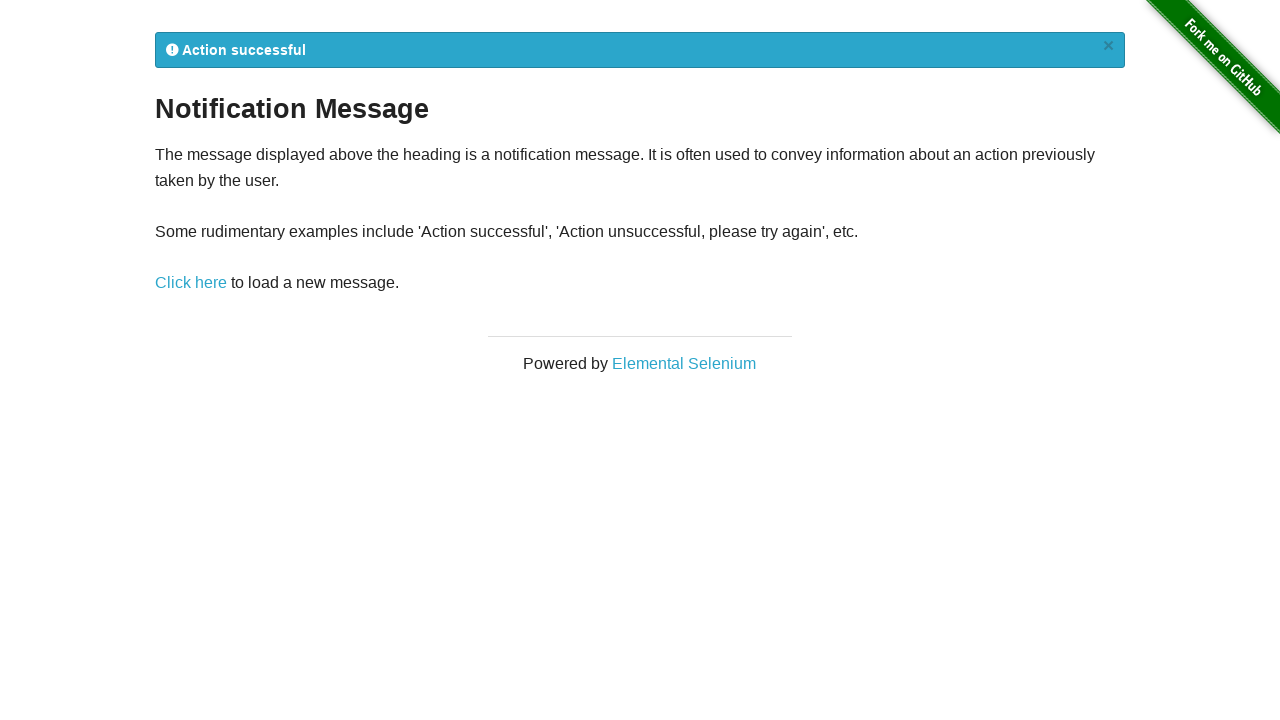

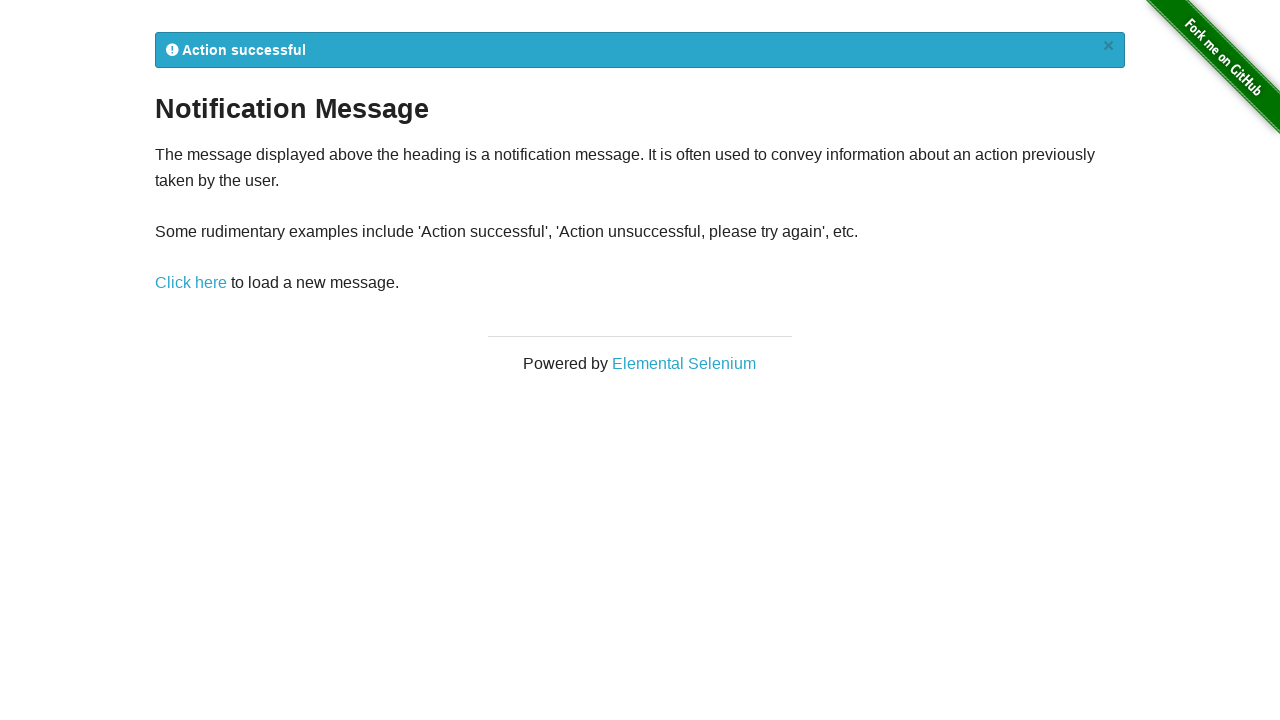